Tests clicking the banner link to open Selenium Training page in a new tab and verifies the page title.

Starting URL: https://demoqa.com/

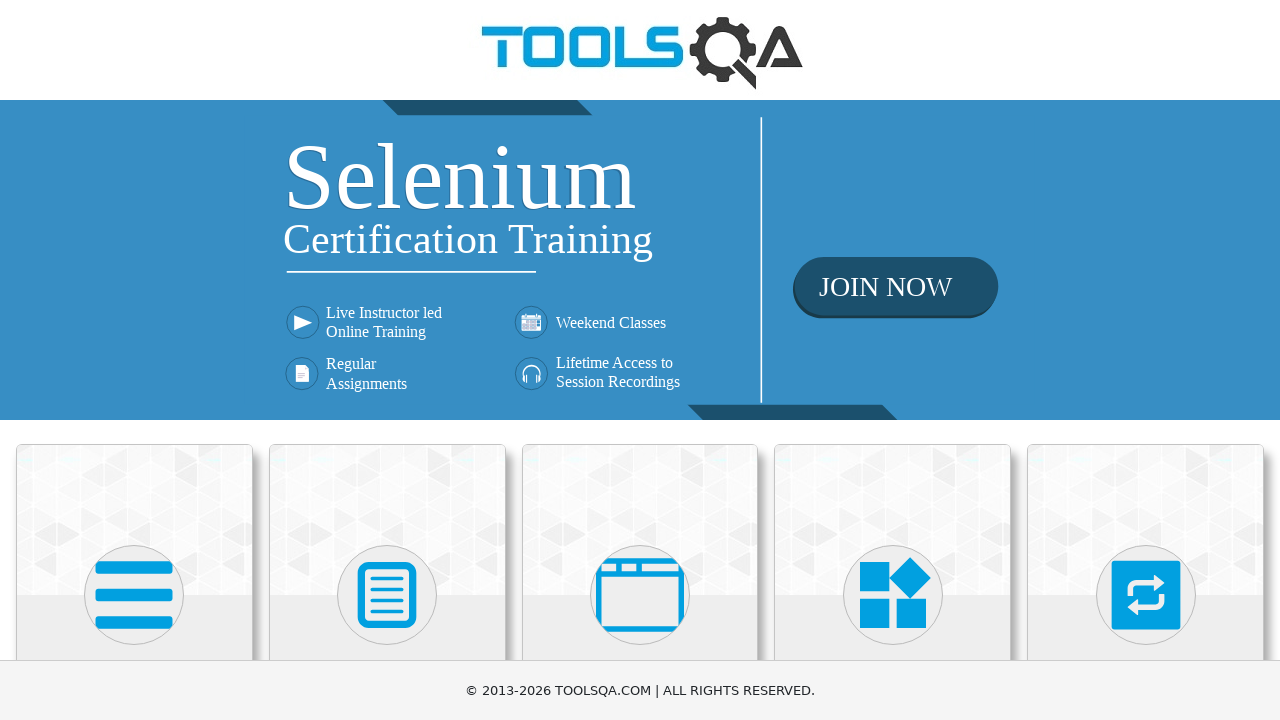

Clicked banner link to open Selenium Training page in new tab at (640, 260) on xpath=//div[@class='home-banner']/a
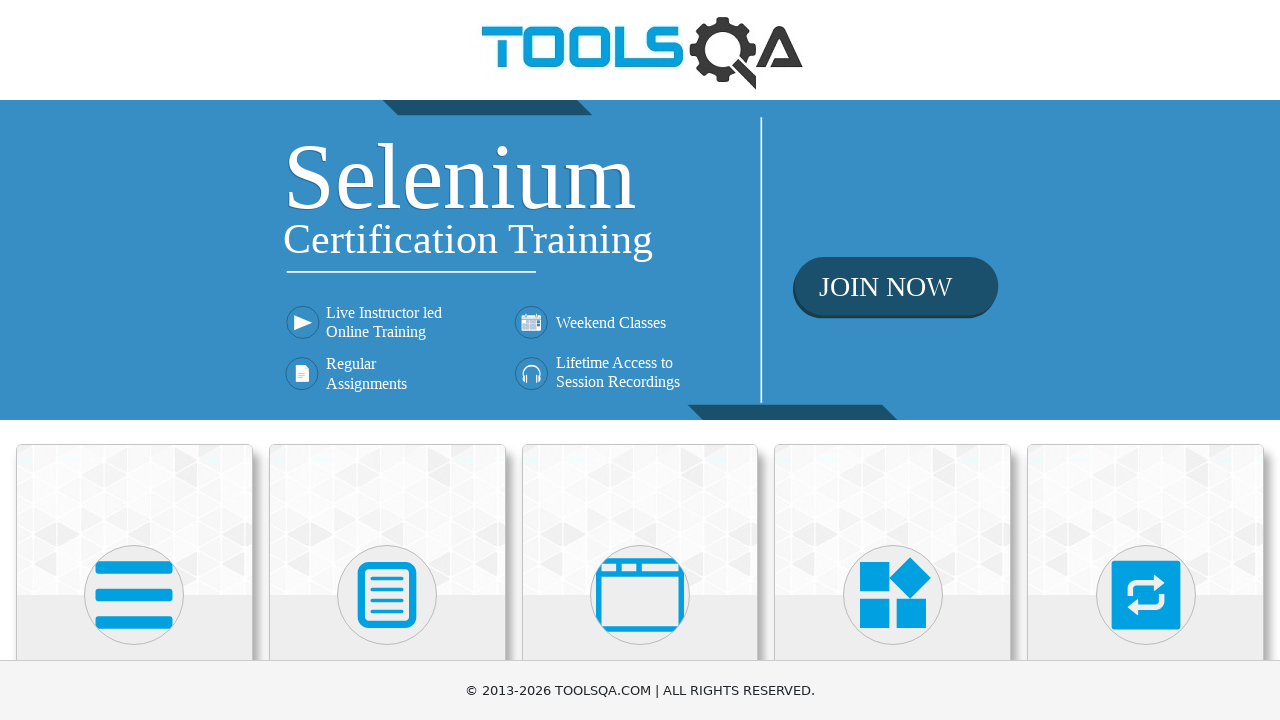

New tab opened and captured
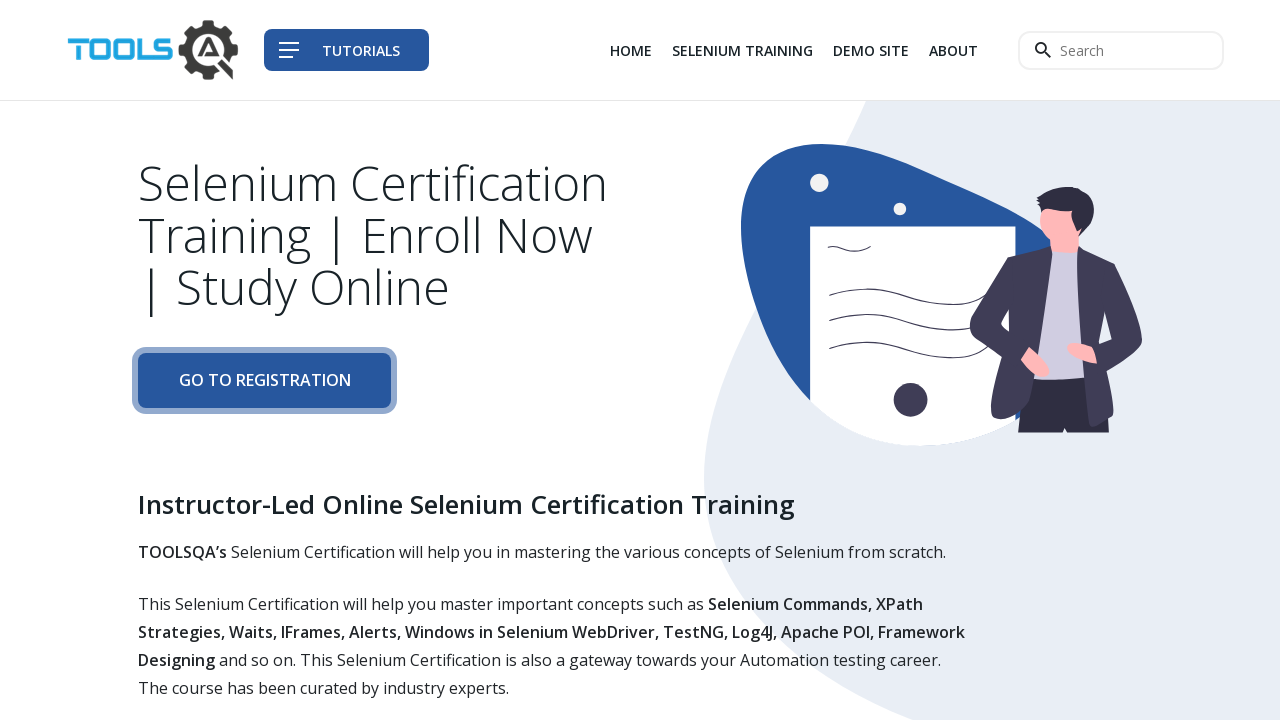

New page load state completed
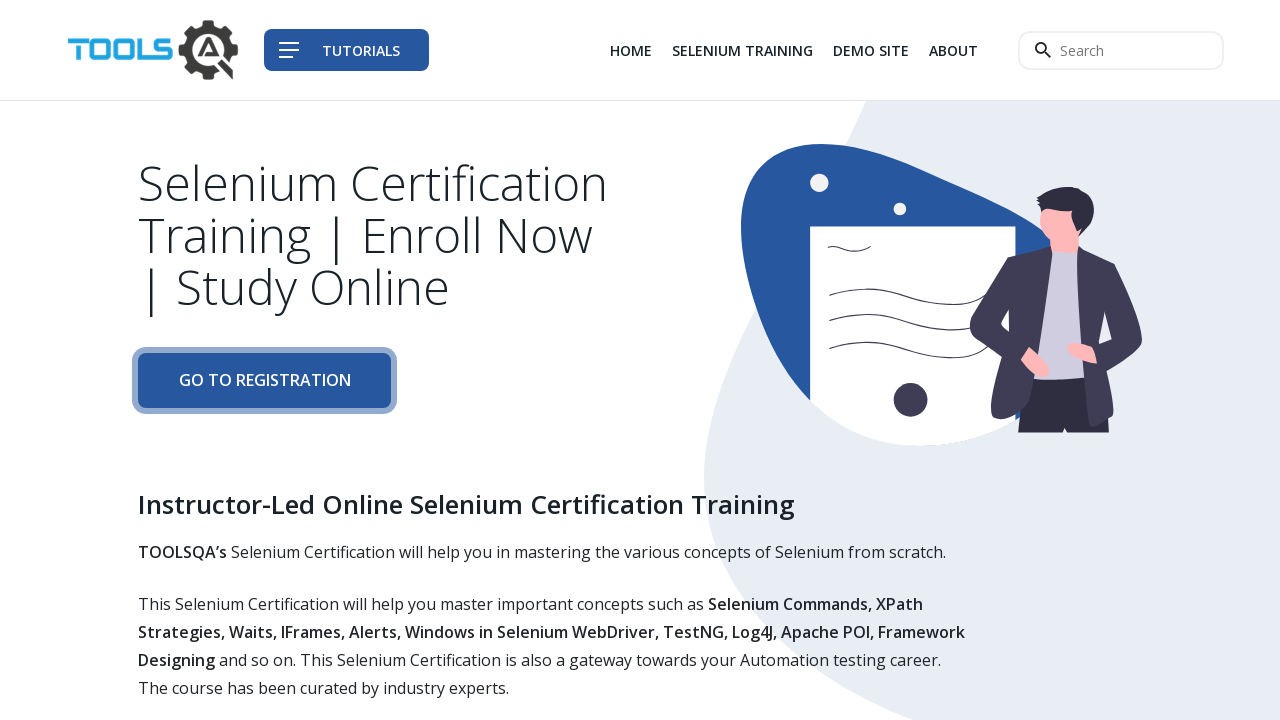

Verified page body element exists
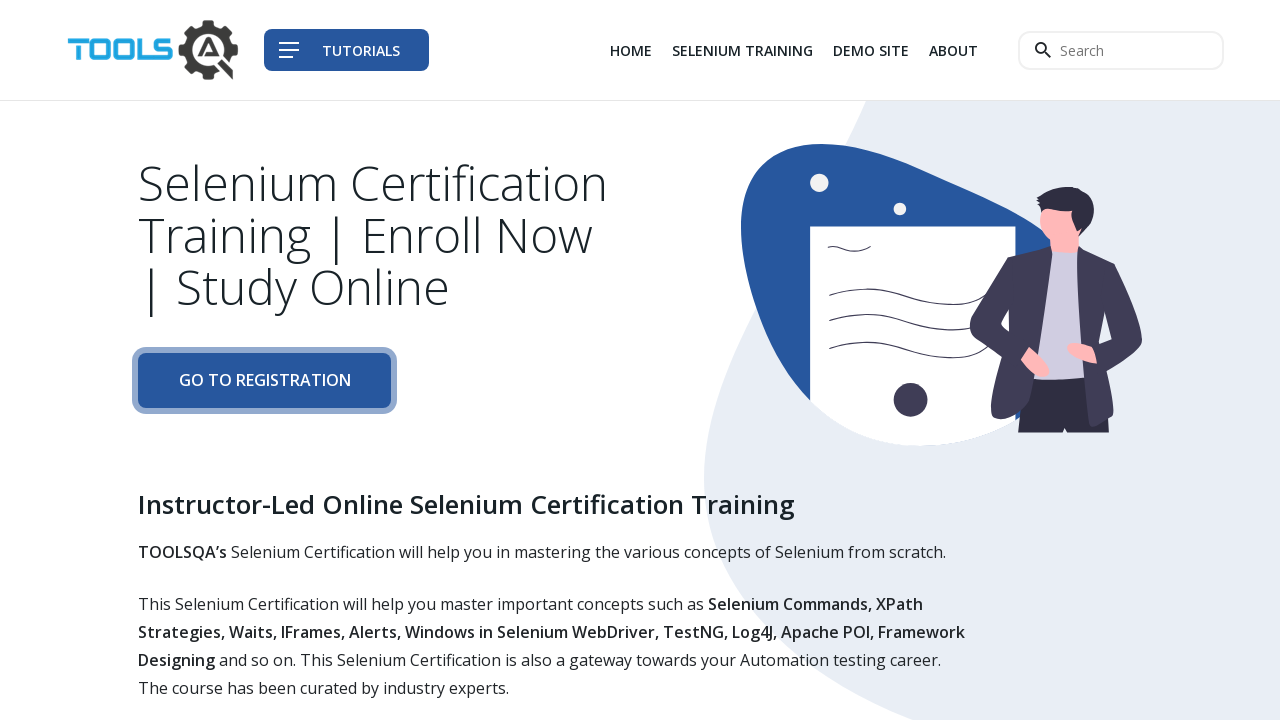

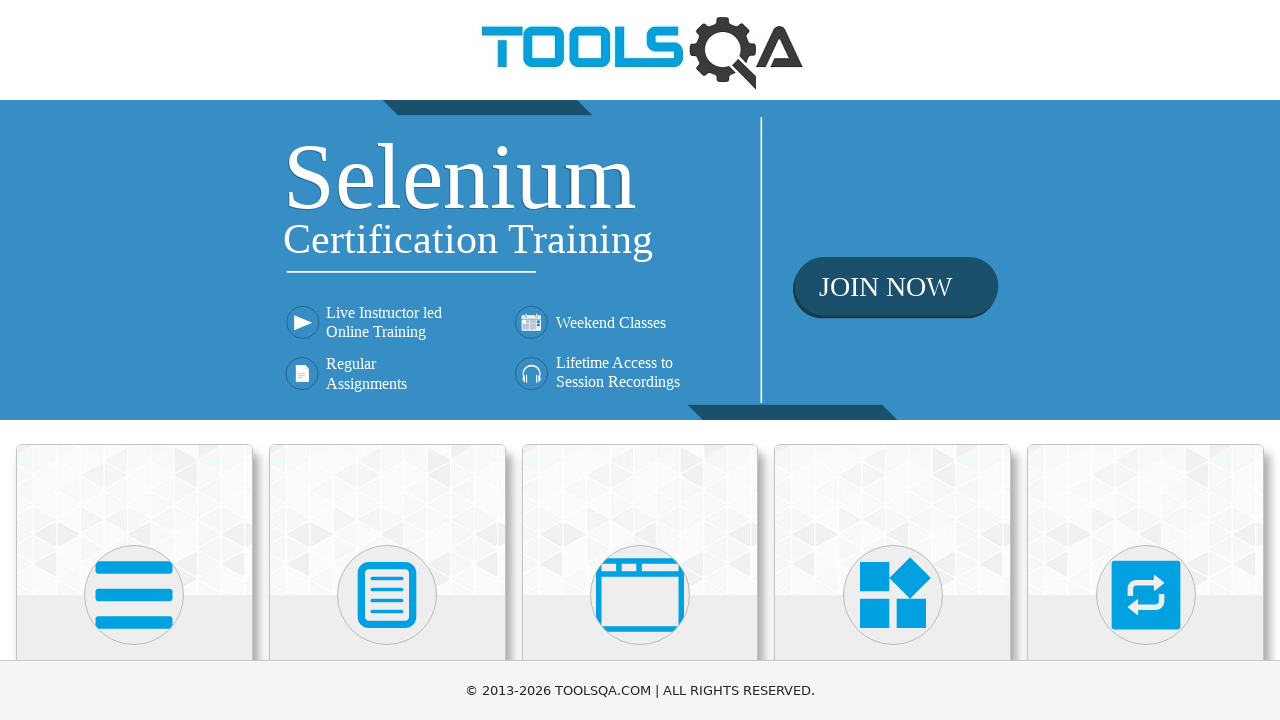